Tests JavaScript Prompt dialog by clicking the JS Prompt button, entering a message, and verifying the entered text appears in the result

Starting URL: https://the-internet.herokuapp.com/javascript_alerts

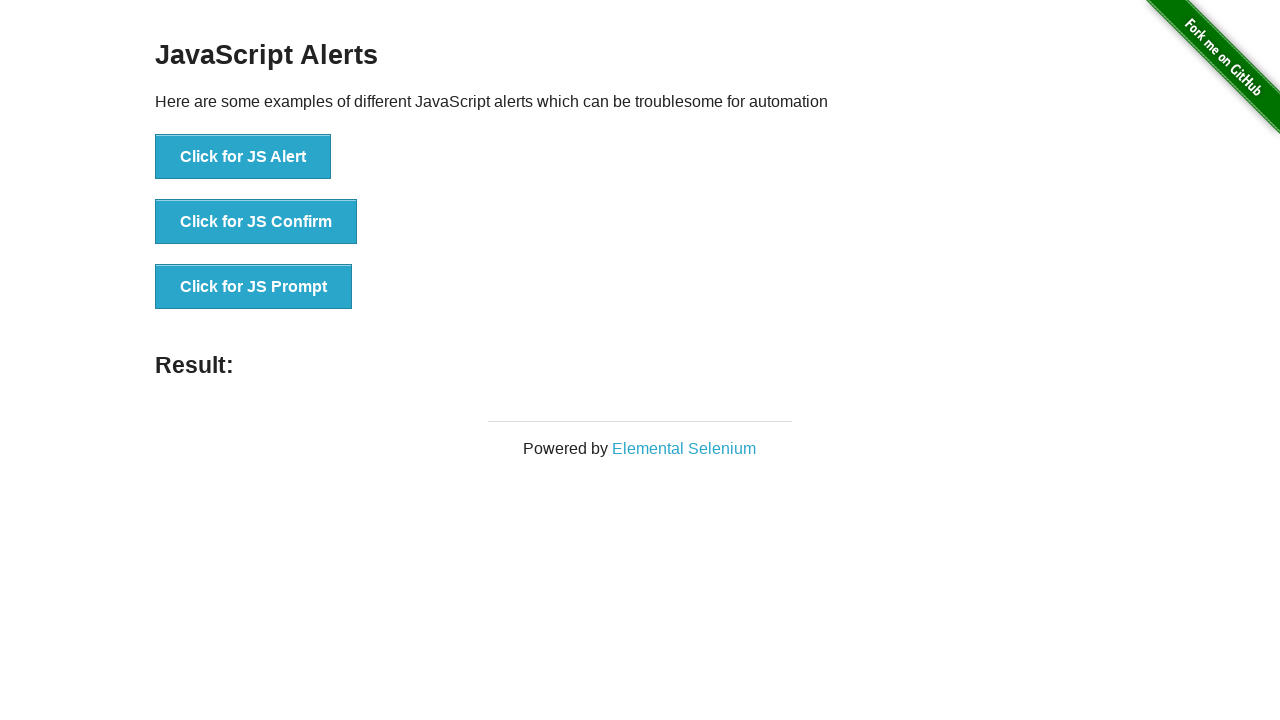

Set up dialog handler to accept prompt with 'Thank you!' text
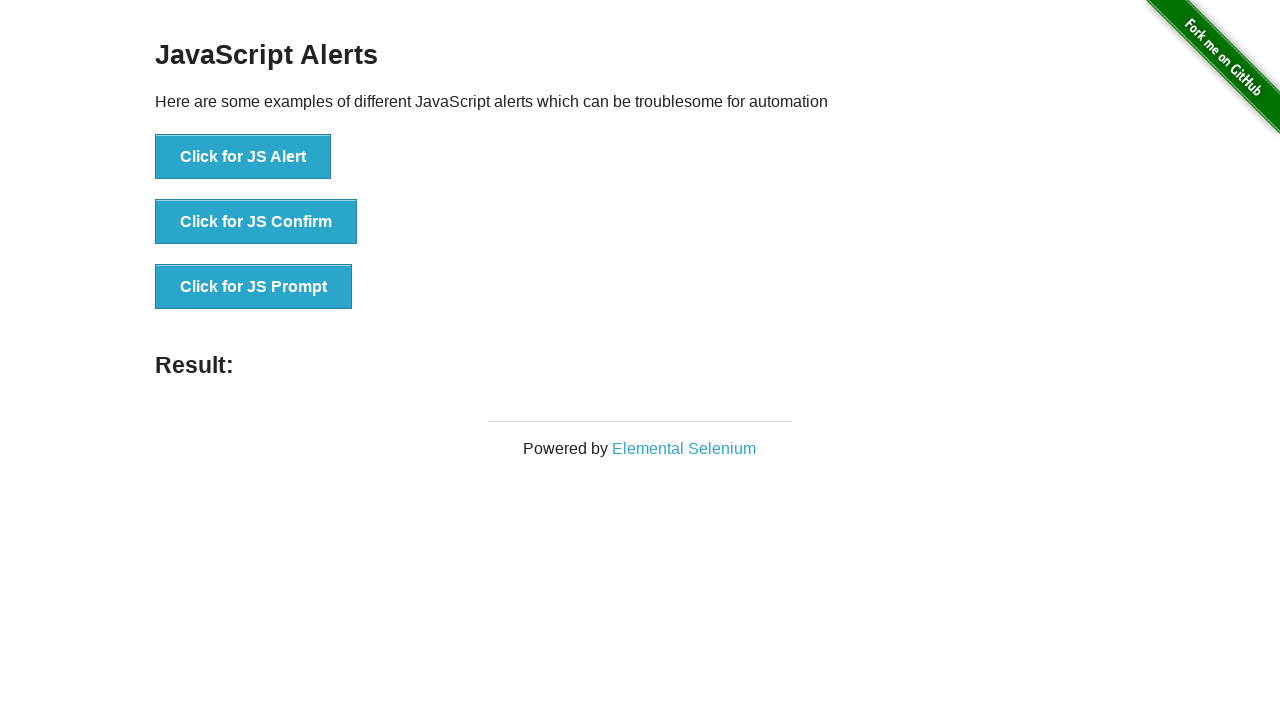

Clicked JS Prompt button to open dialog at (254, 287) on button[onclick='jsPrompt()']
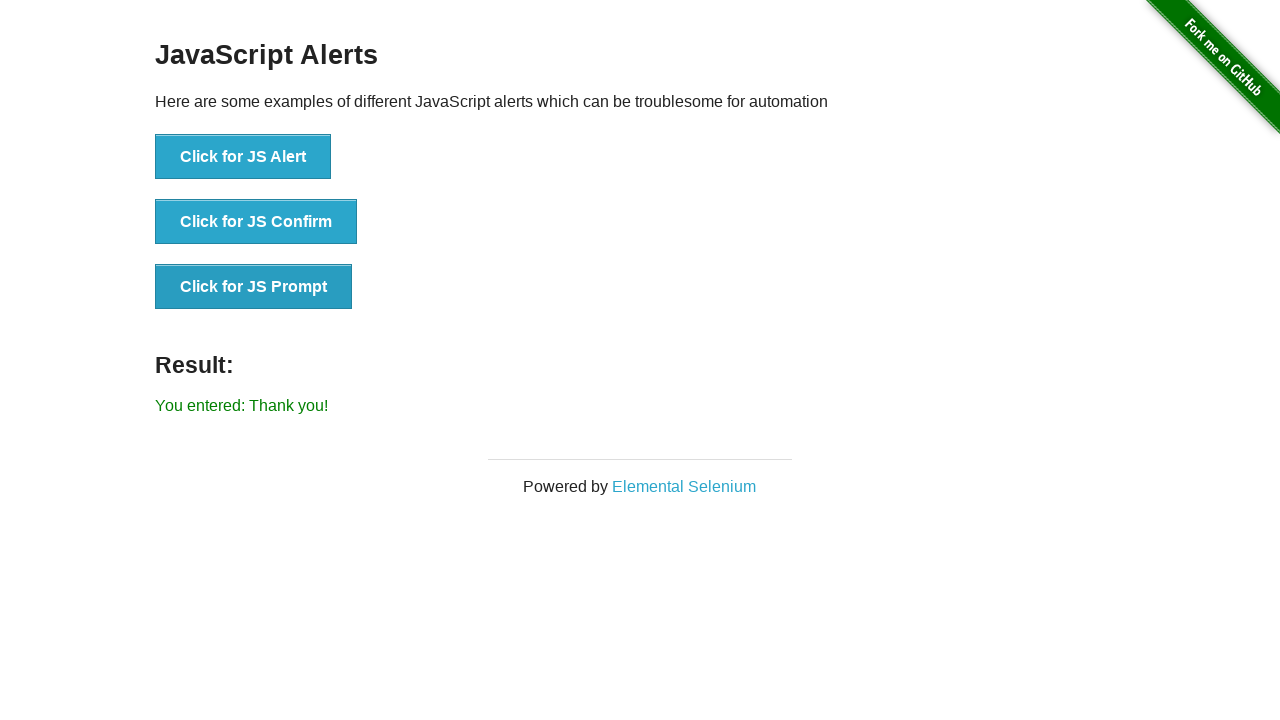

Result element appeared on page
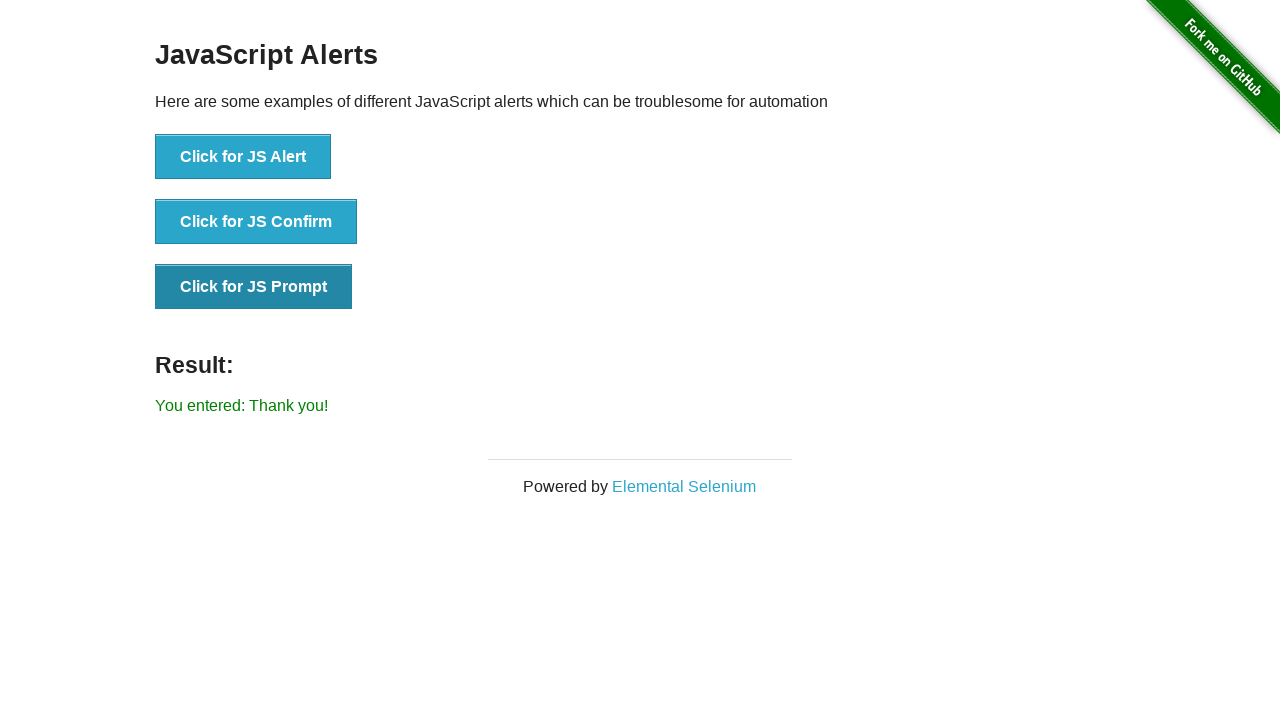

Retrieved result text from page
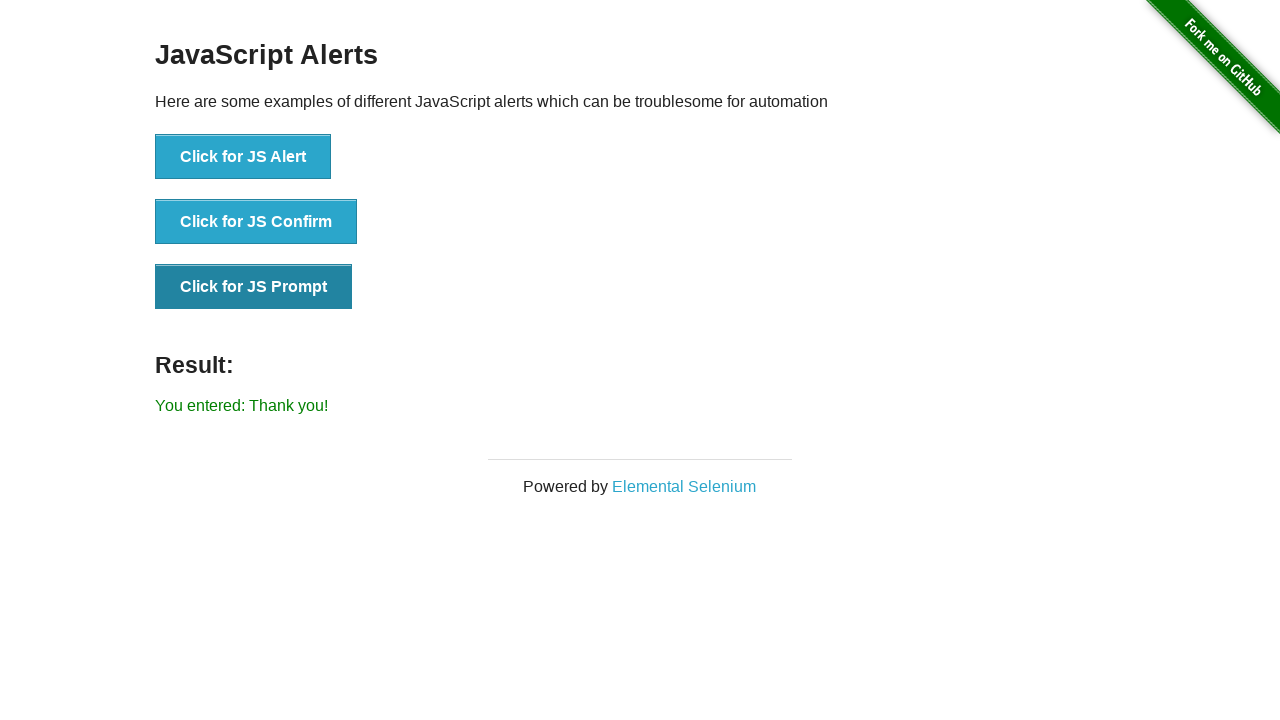

Verified result text matches expected value 'You entered: Thank you!'
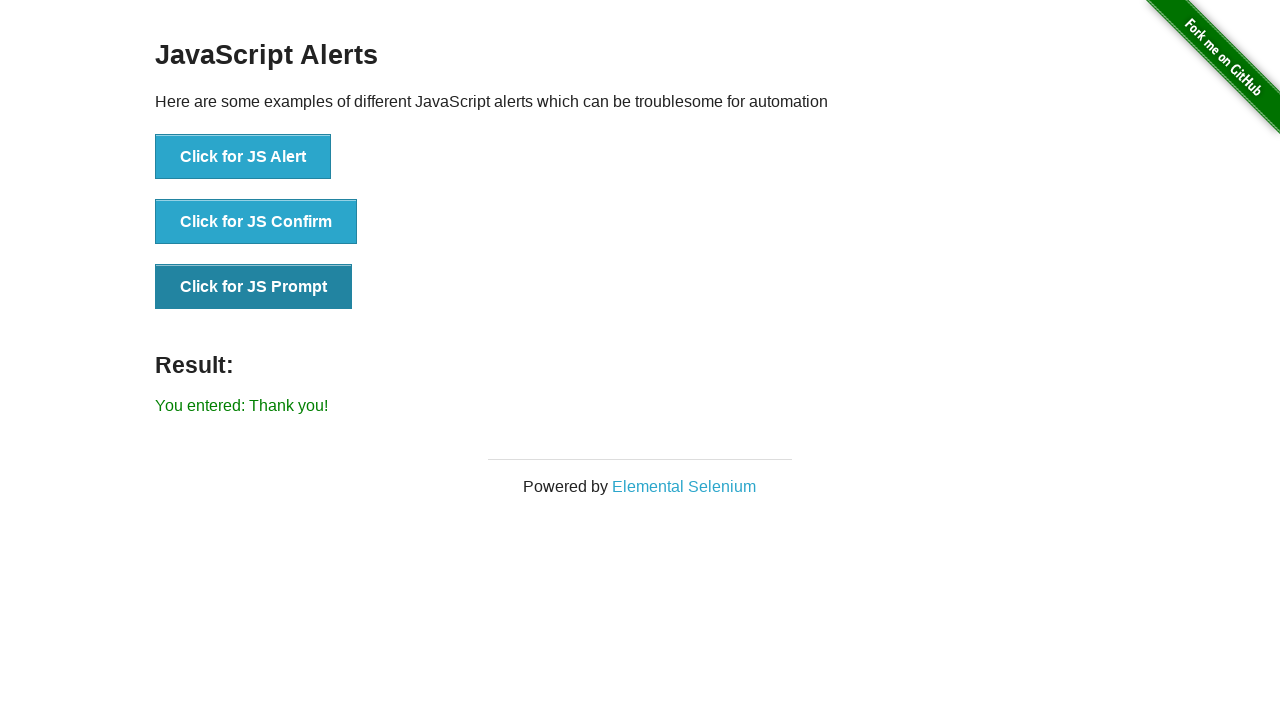

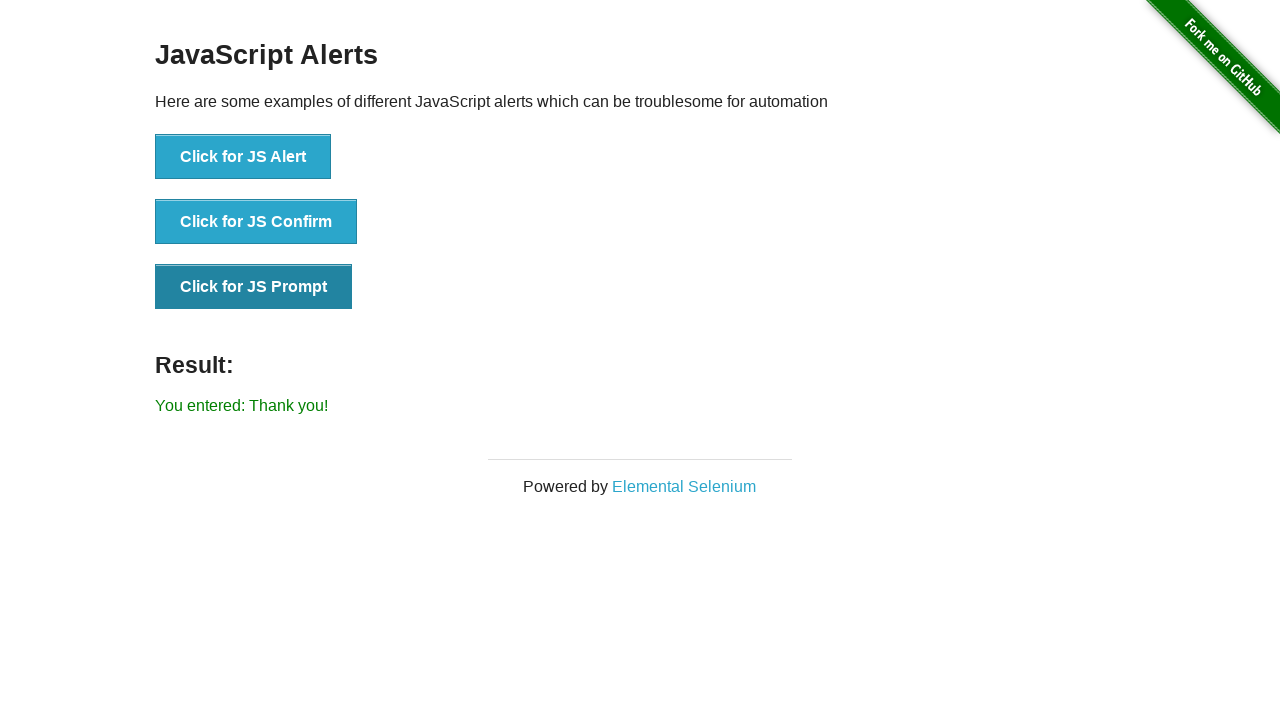